Tests the Python.org search functionality by searching for "pycon" and verifying that results are found

Starting URL: http://www.python.org

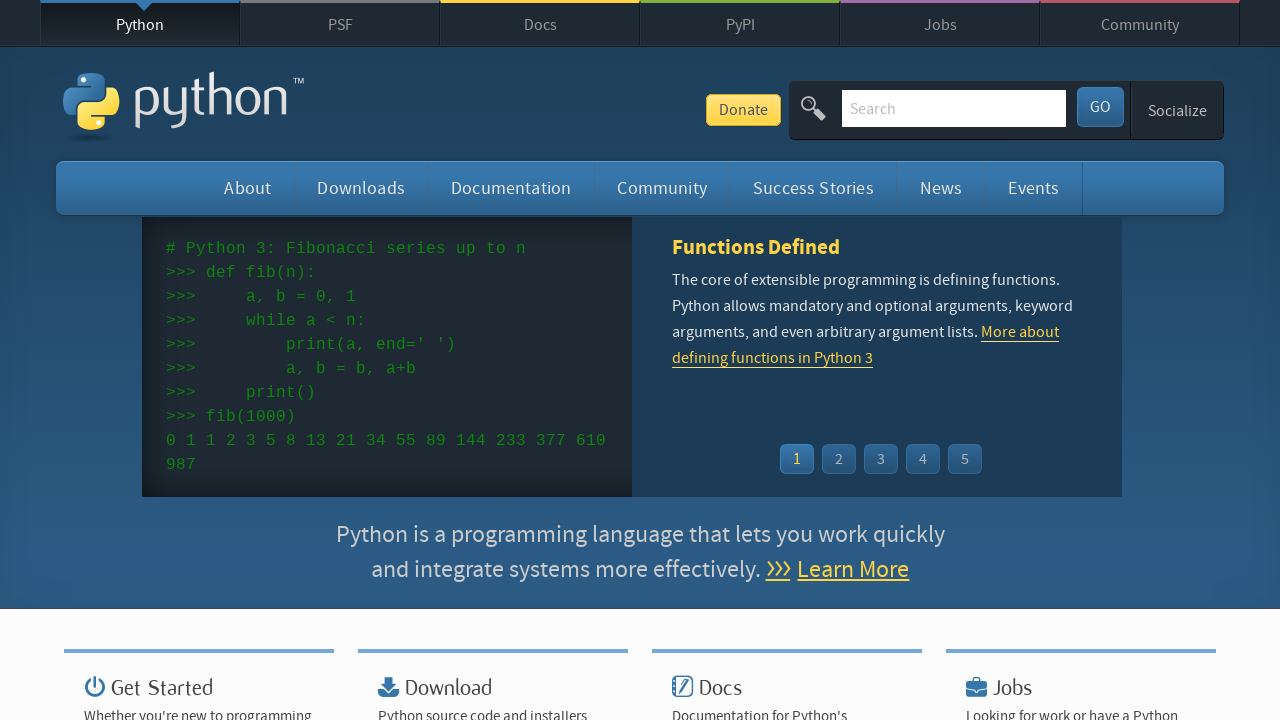

Located search input field
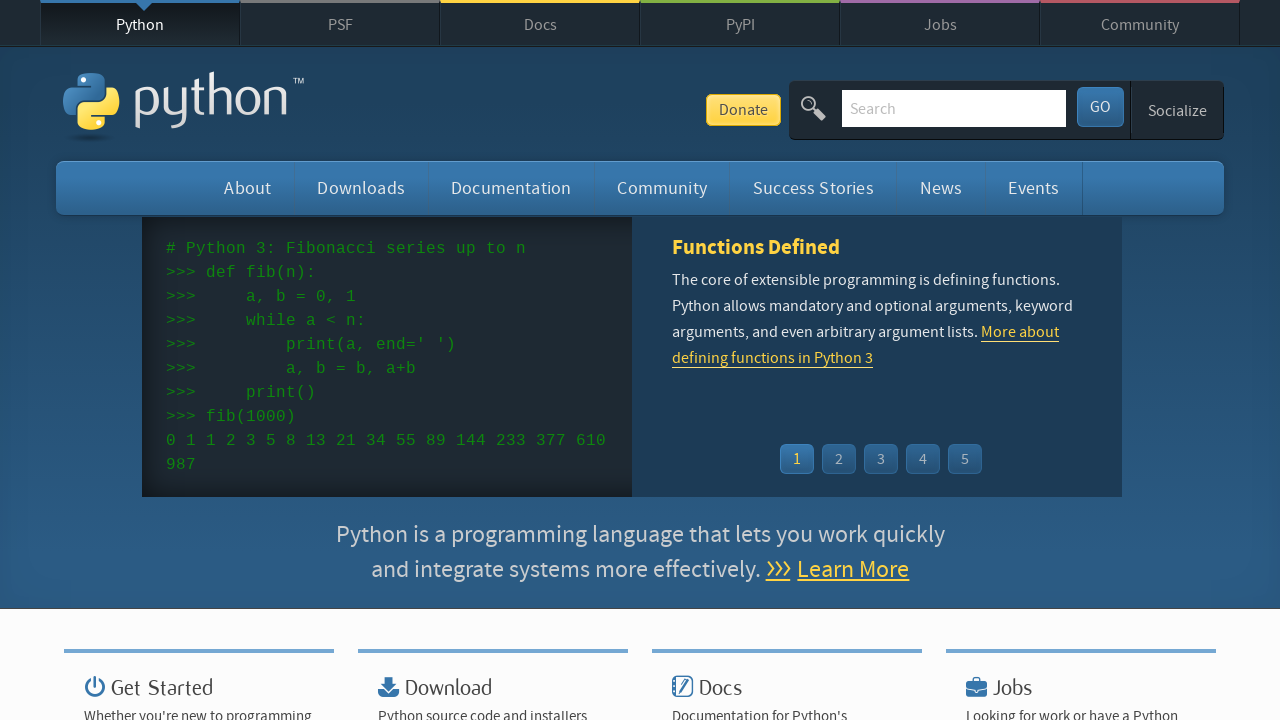

Cleared search input field on input[name='q']
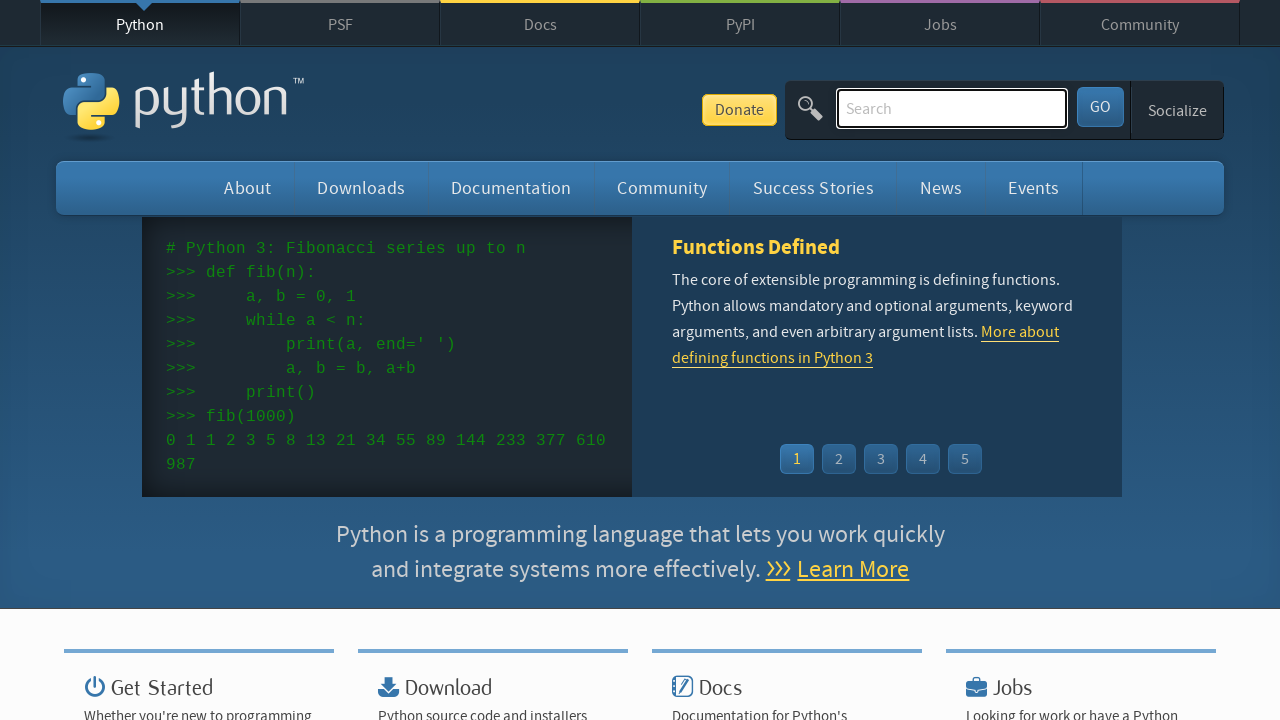

Filled search field with 'pycon' on input[name='q']
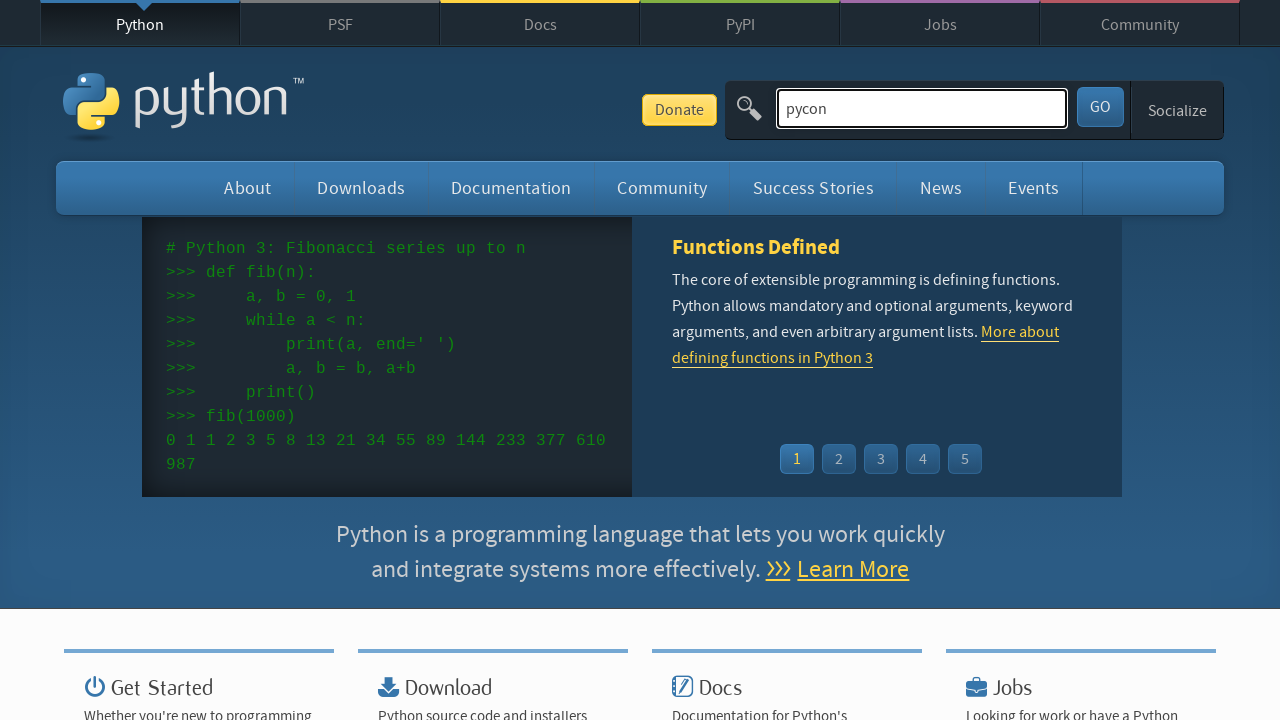

Submitted search by pressing Enter on input[name='q']
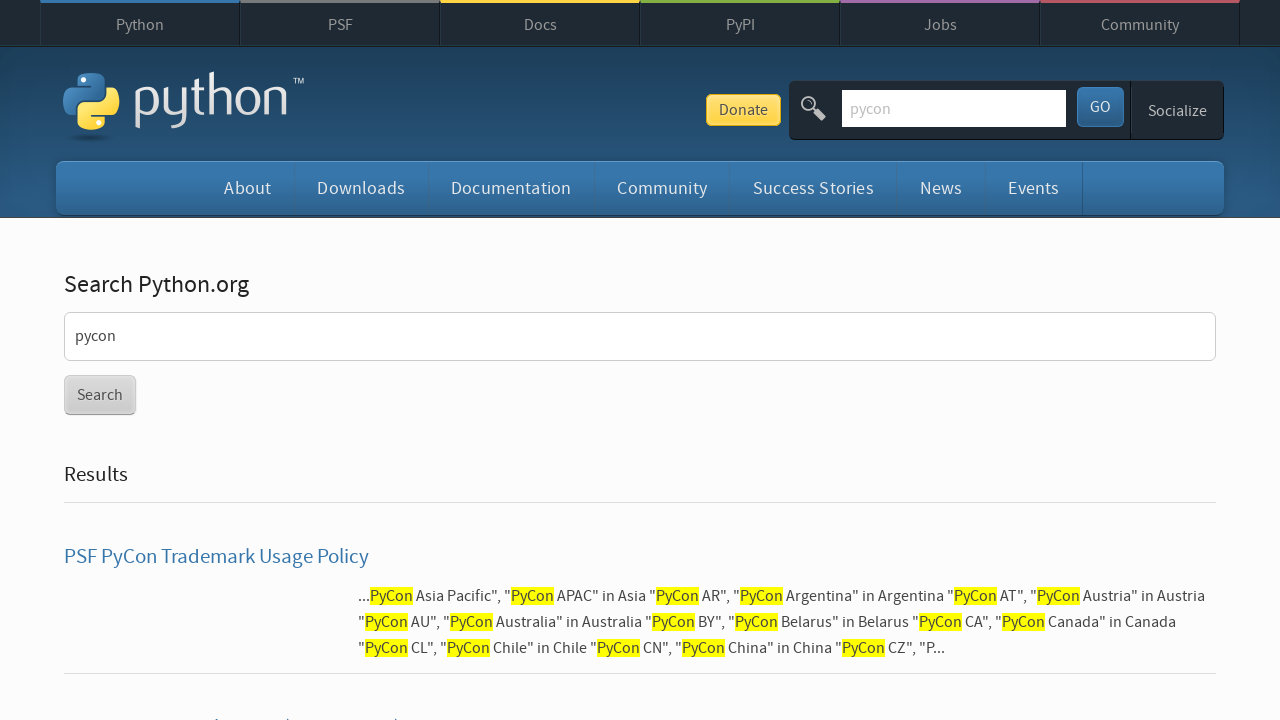

Waited for page to load (networkidle)
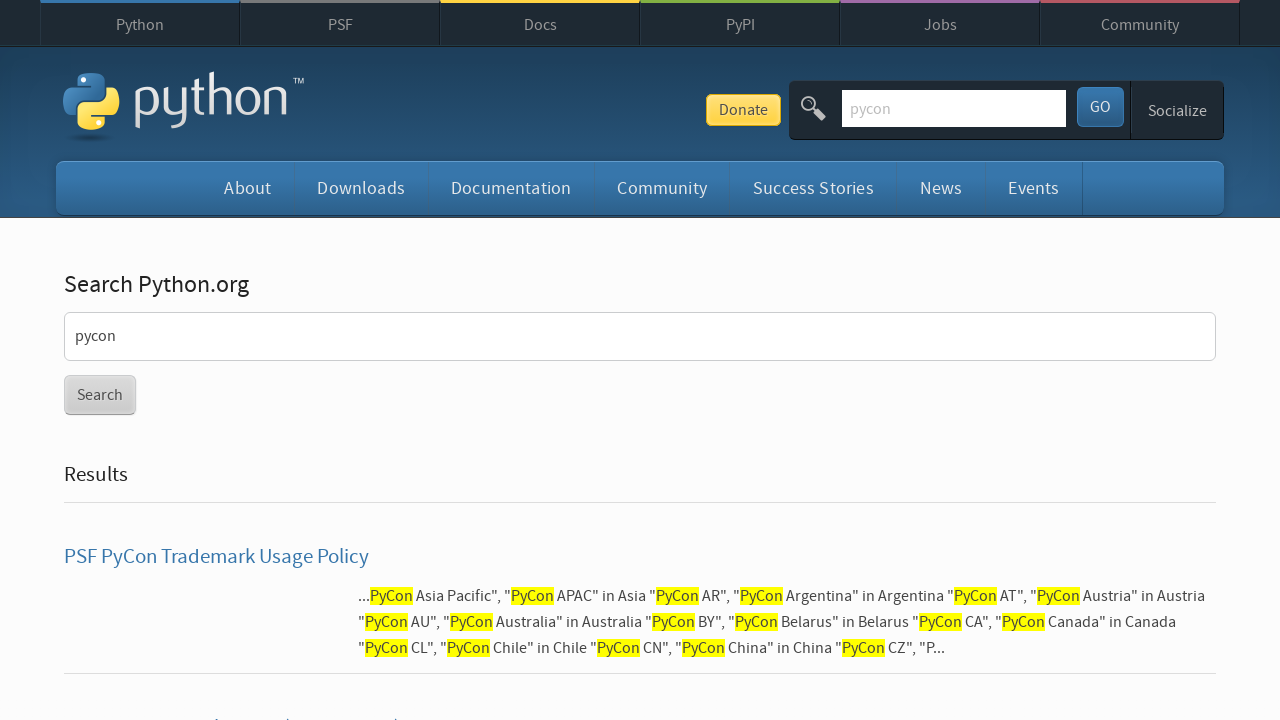

Verified that search results were found (no 'No results found' message)
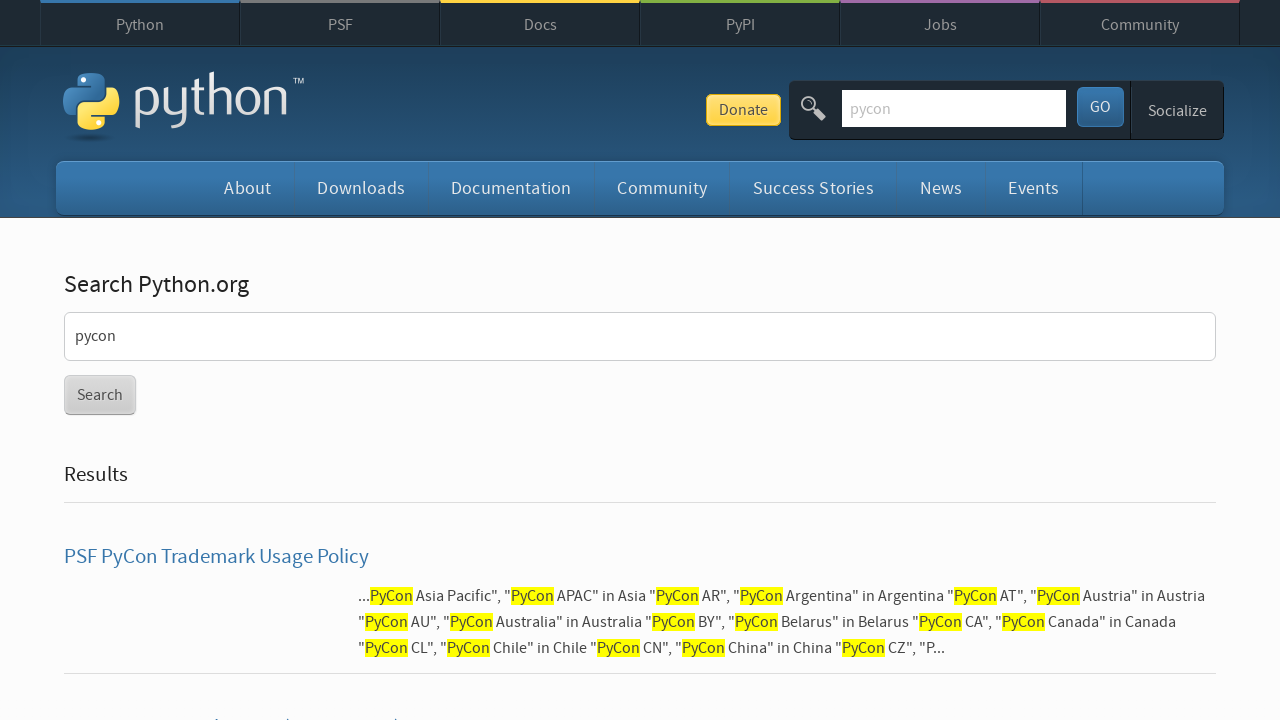

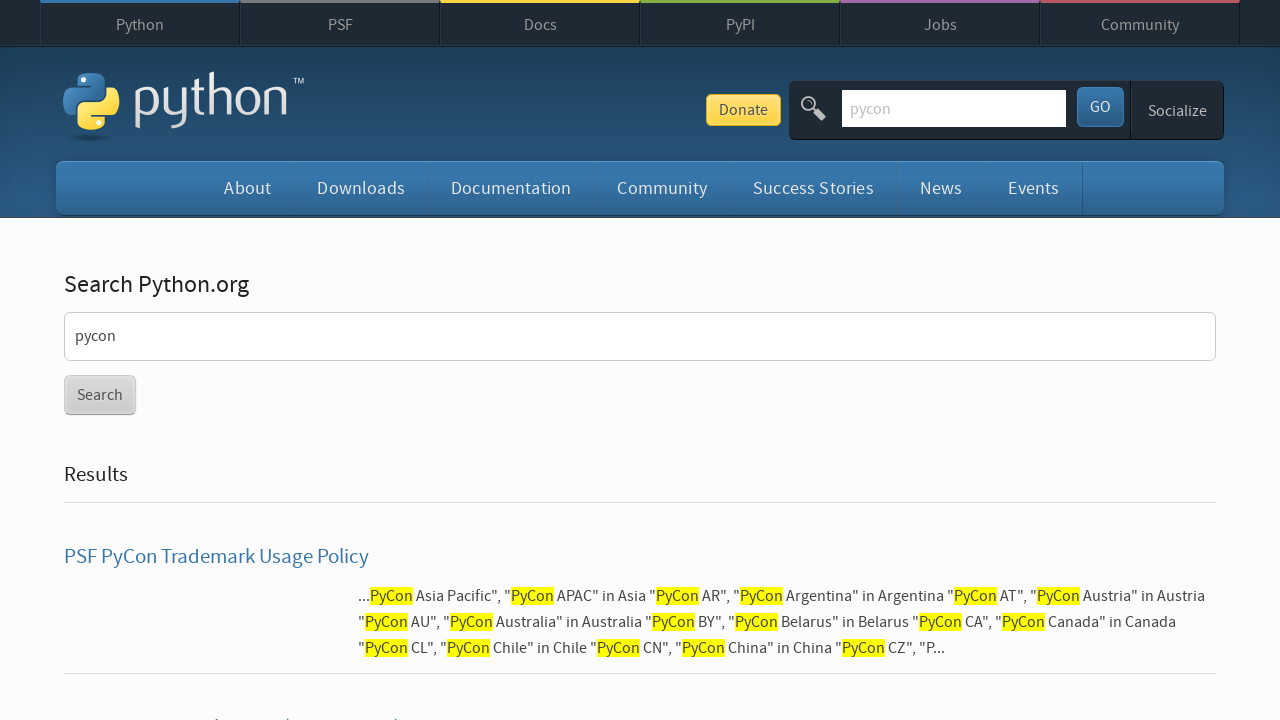